Tests sorting the Email column in ascending order by clicking the column header and verifying the email values are sorted alphabetically.

Starting URL: http://the-internet.herokuapp.com/tables

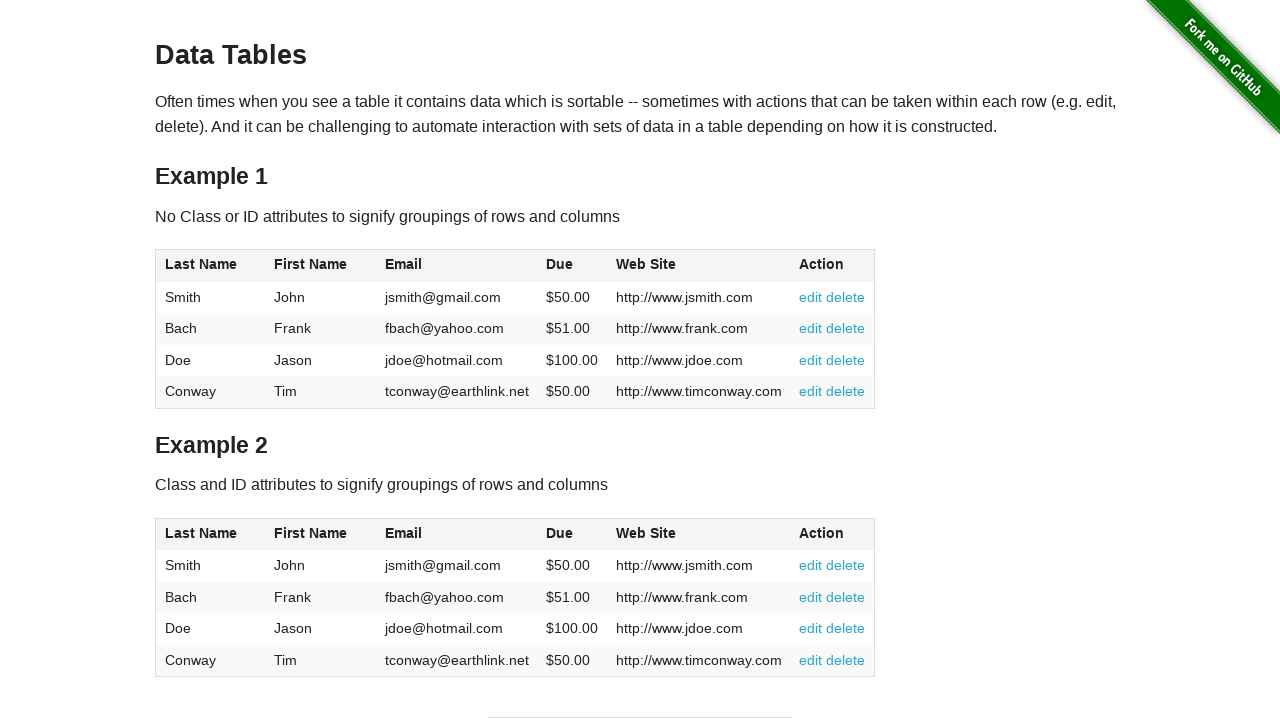

Clicked Email column header to sort in ascending order at (457, 266) on #table1 thead tr th:nth-of-type(3)
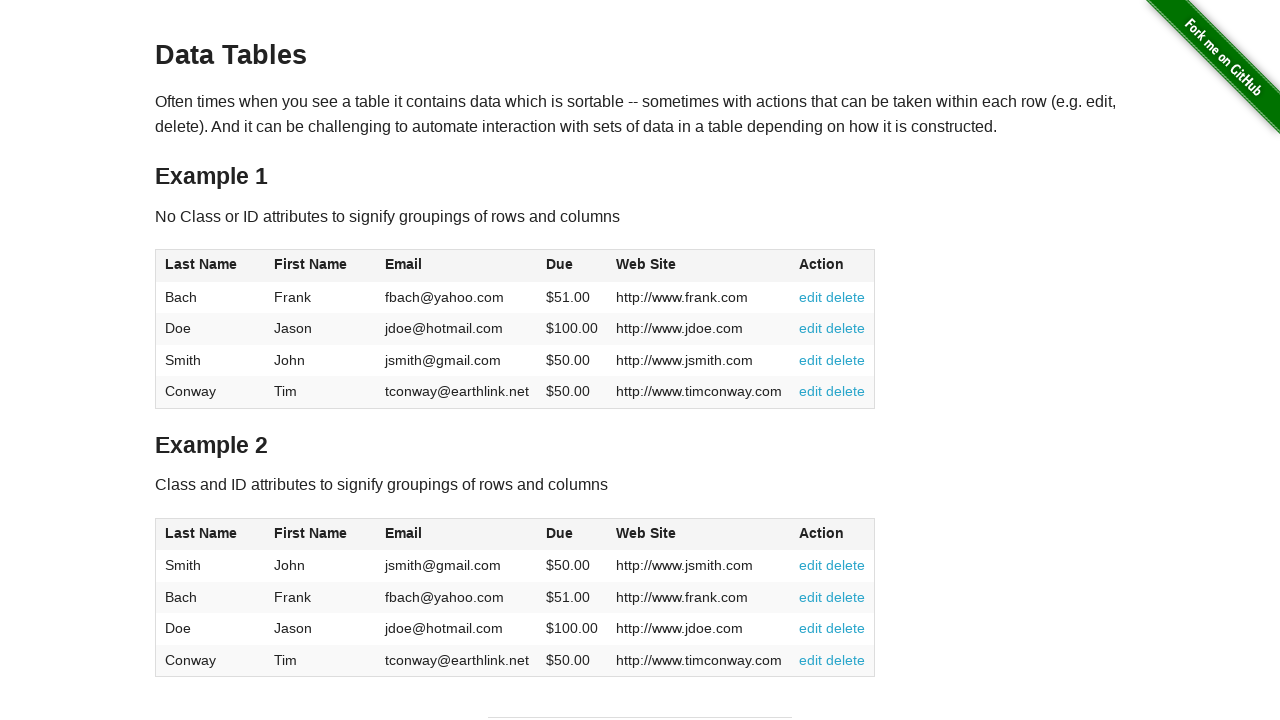

Table updated after sorting
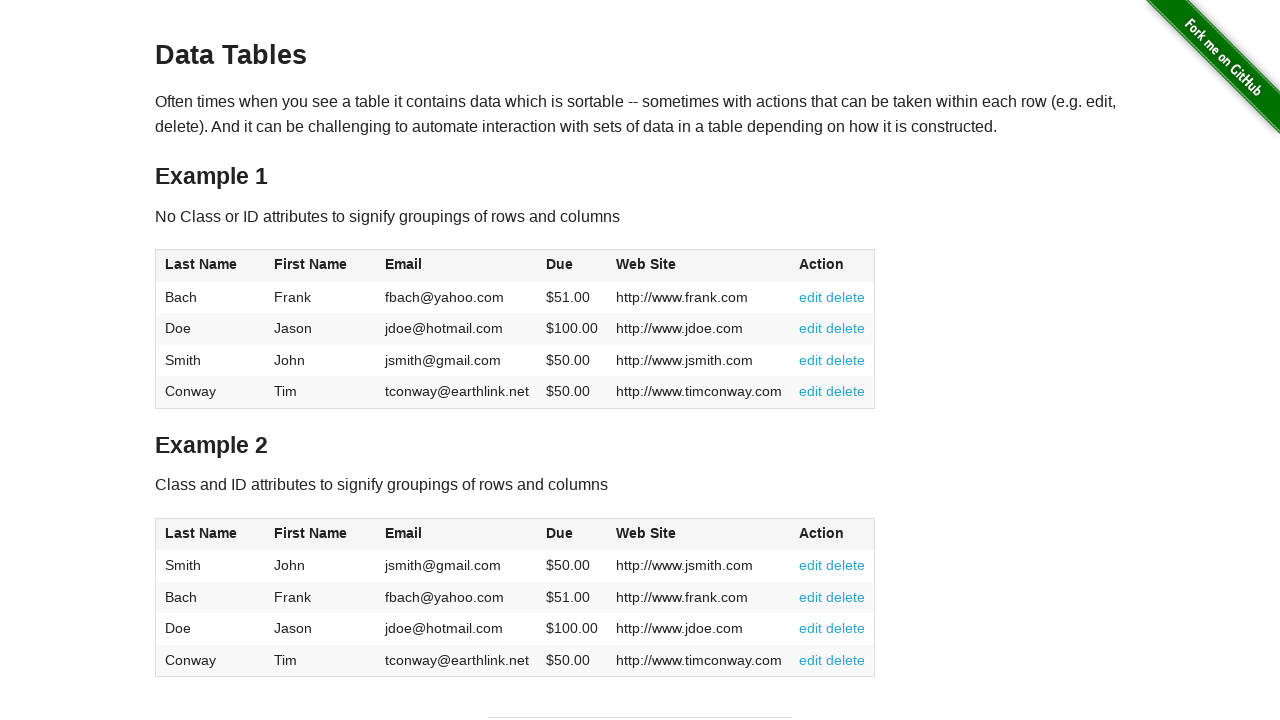

Retrieved all email cells from the Email column
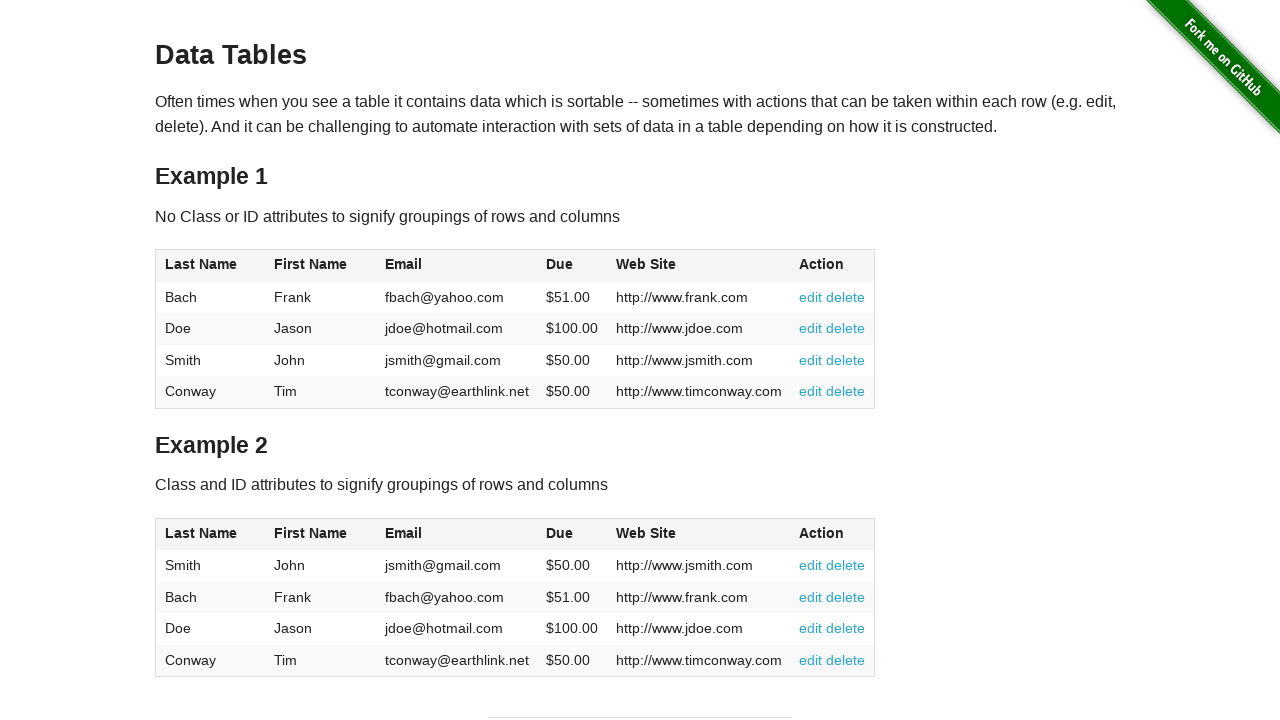

Extracted email values: ['fbach@yahoo.com', 'jdoe@hotmail.com', 'jsmith@gmail.com', 'tconway@earthlink.net']
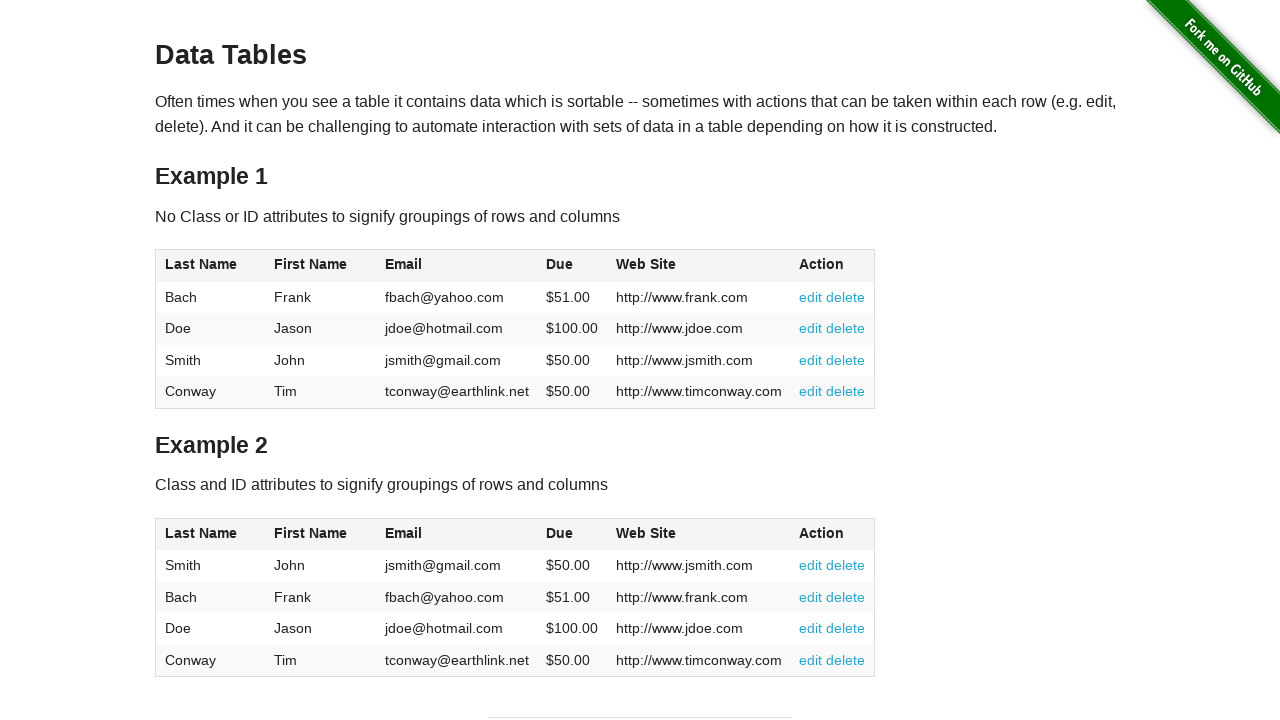

Verified that email values are sorted in ascending order
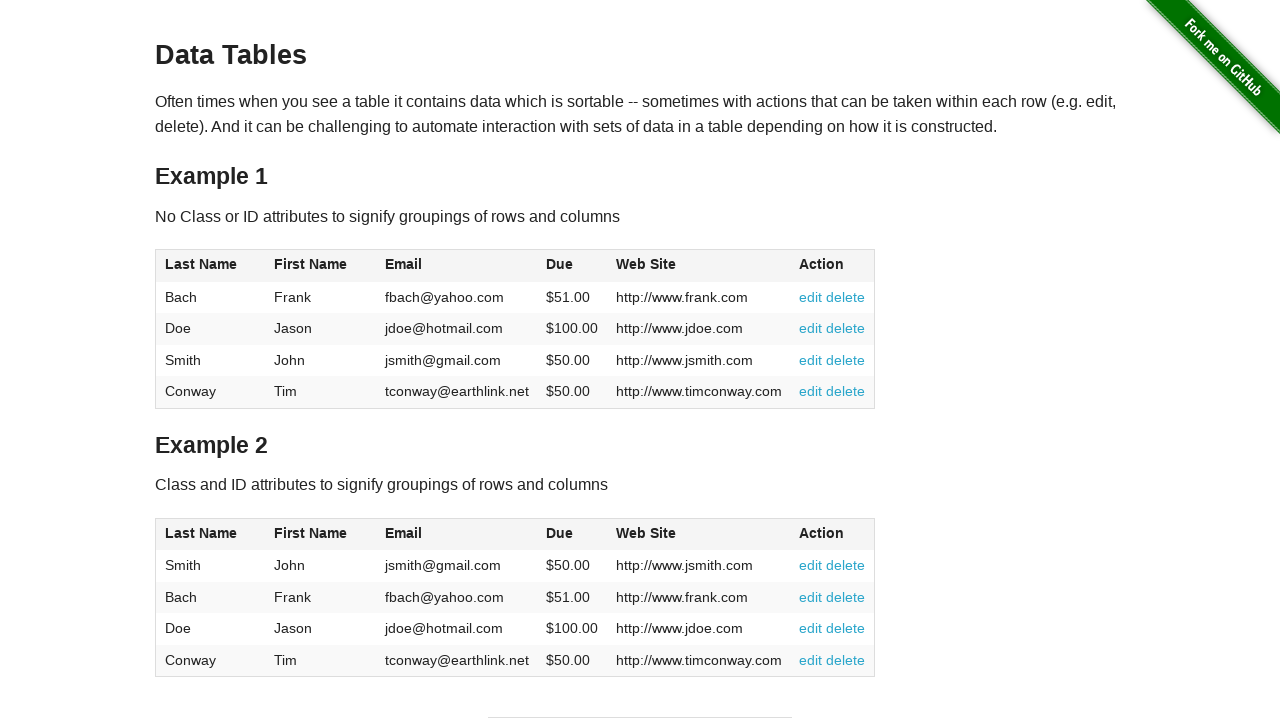

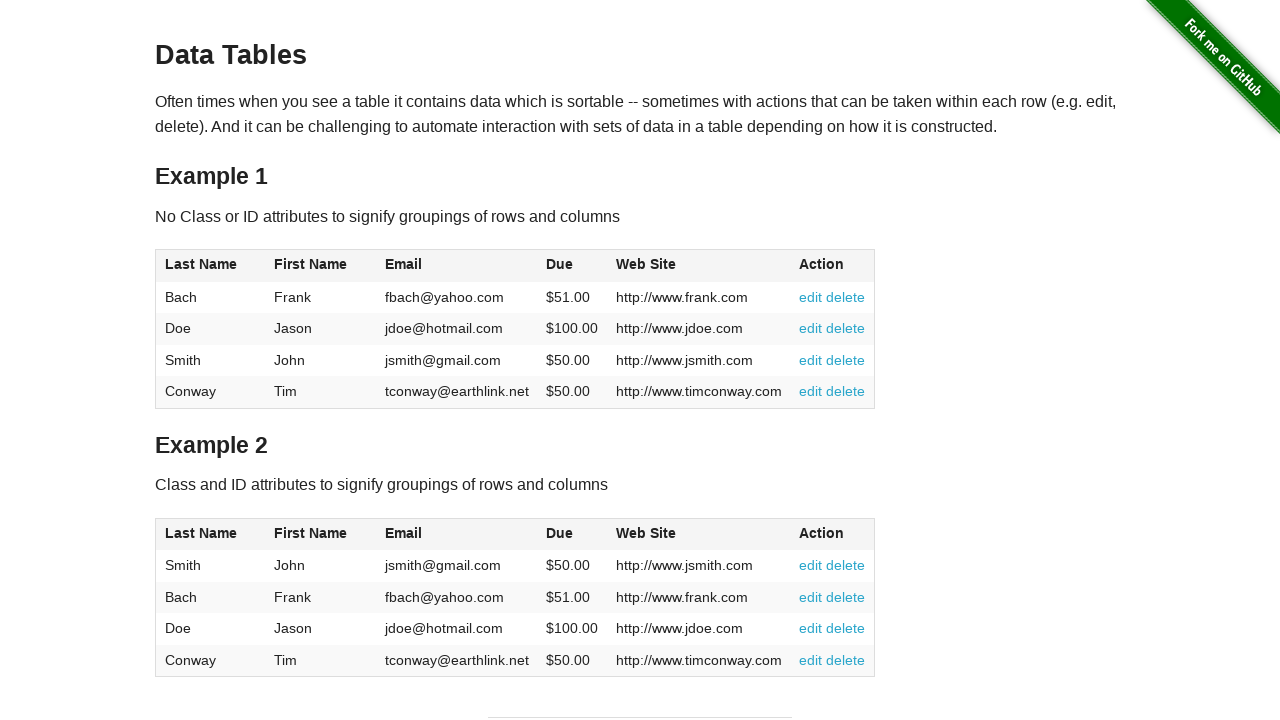